Solves a simple math problem by reading two numbers from the page, calculating their sum, and selecting the result from a dropdown menu

Starting URL: http://suninjuly.github.io/selects1.html

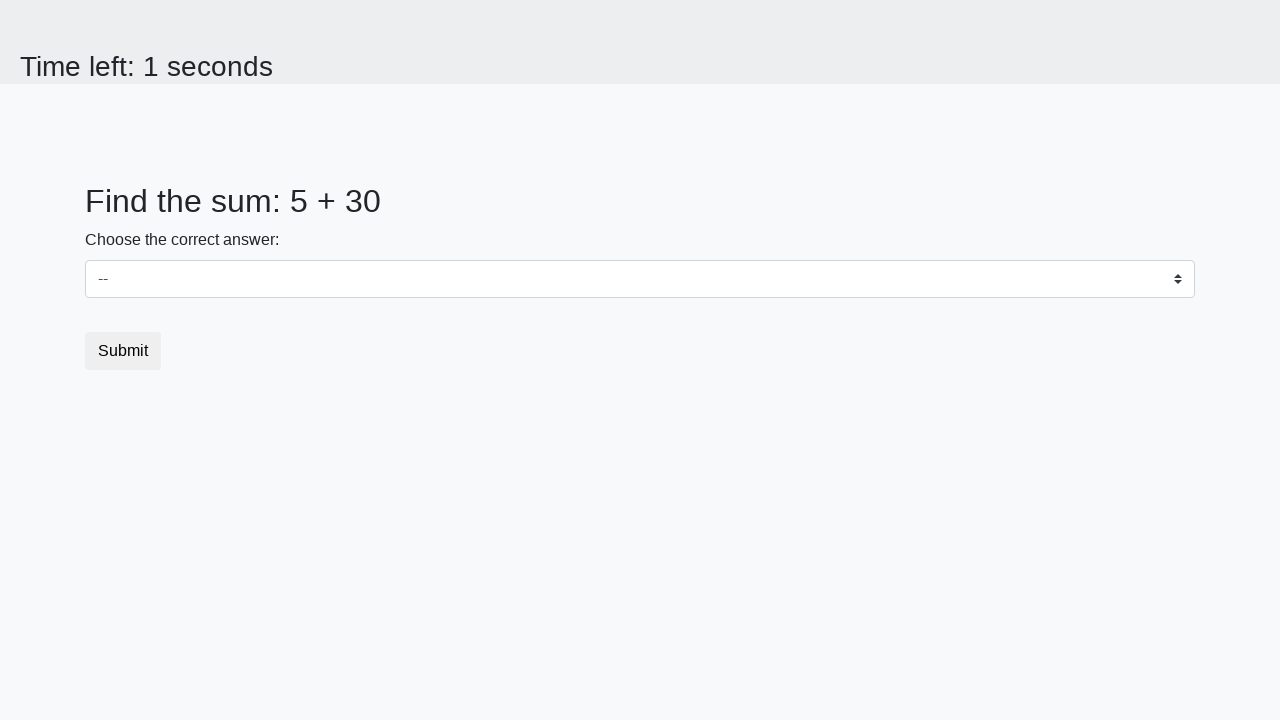

Retrieved first number from the page
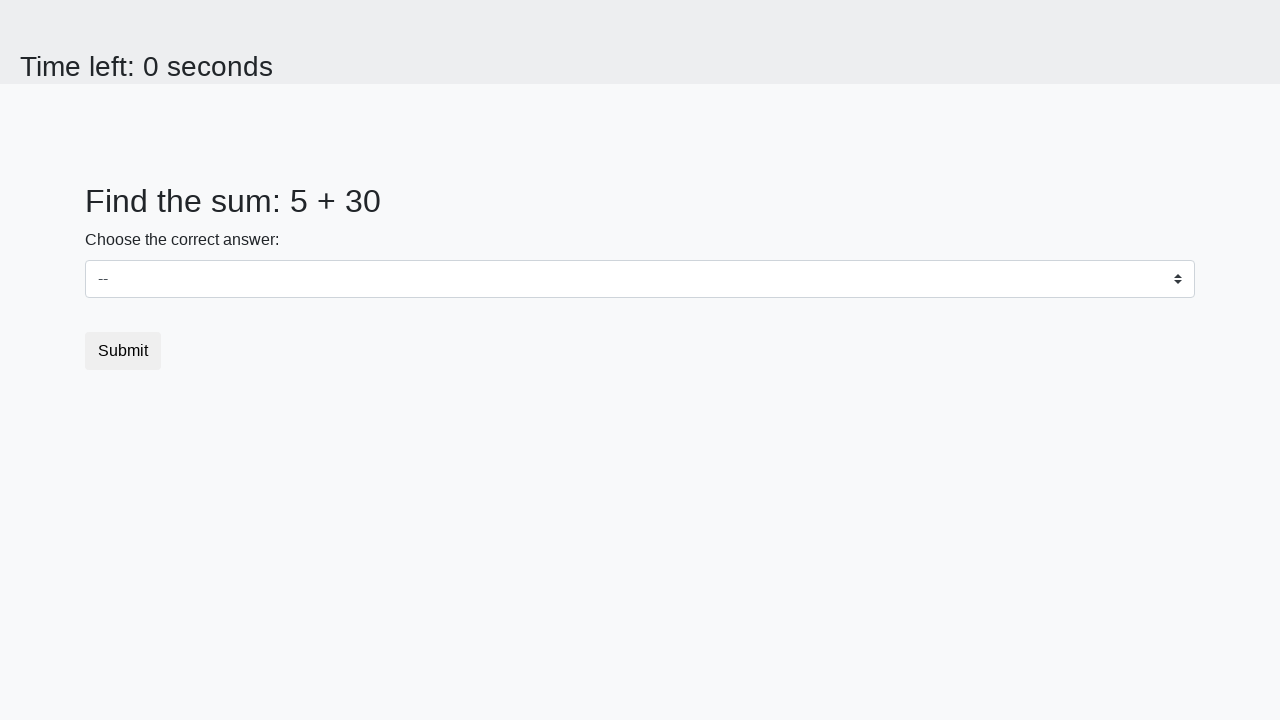

Retrieved second number from the page
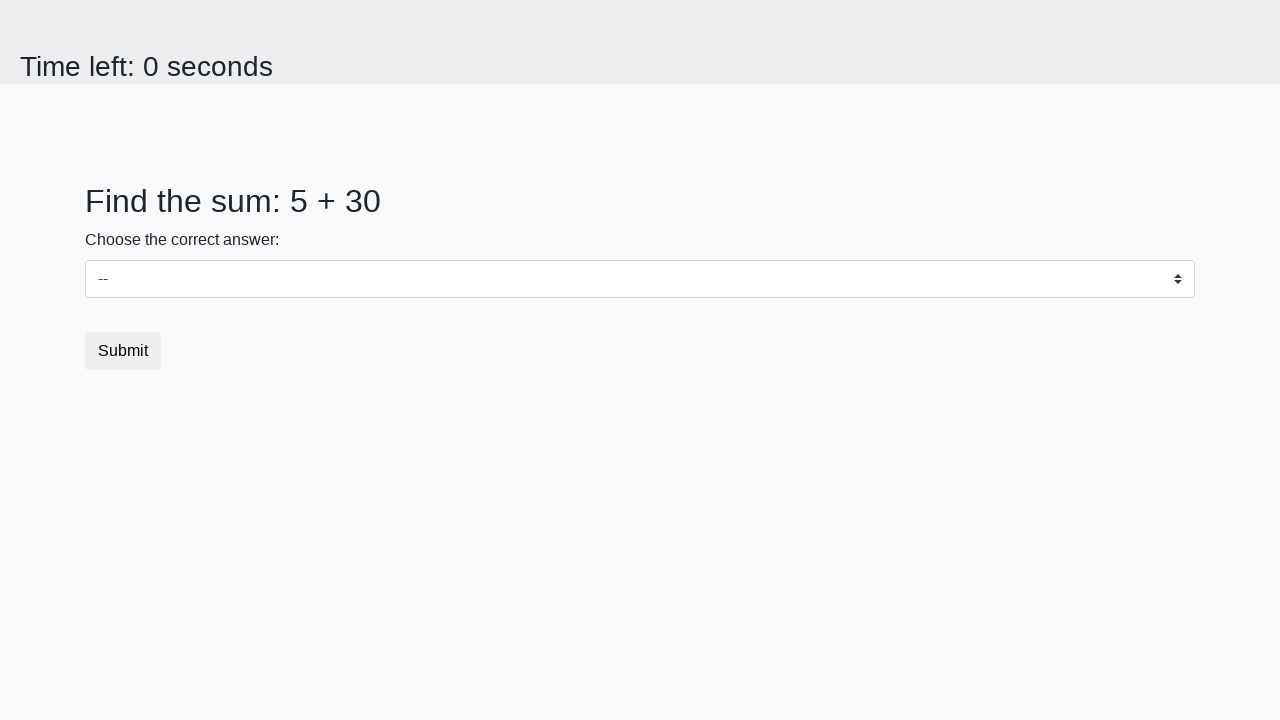

Calculated sum of 5 + 30 = 35
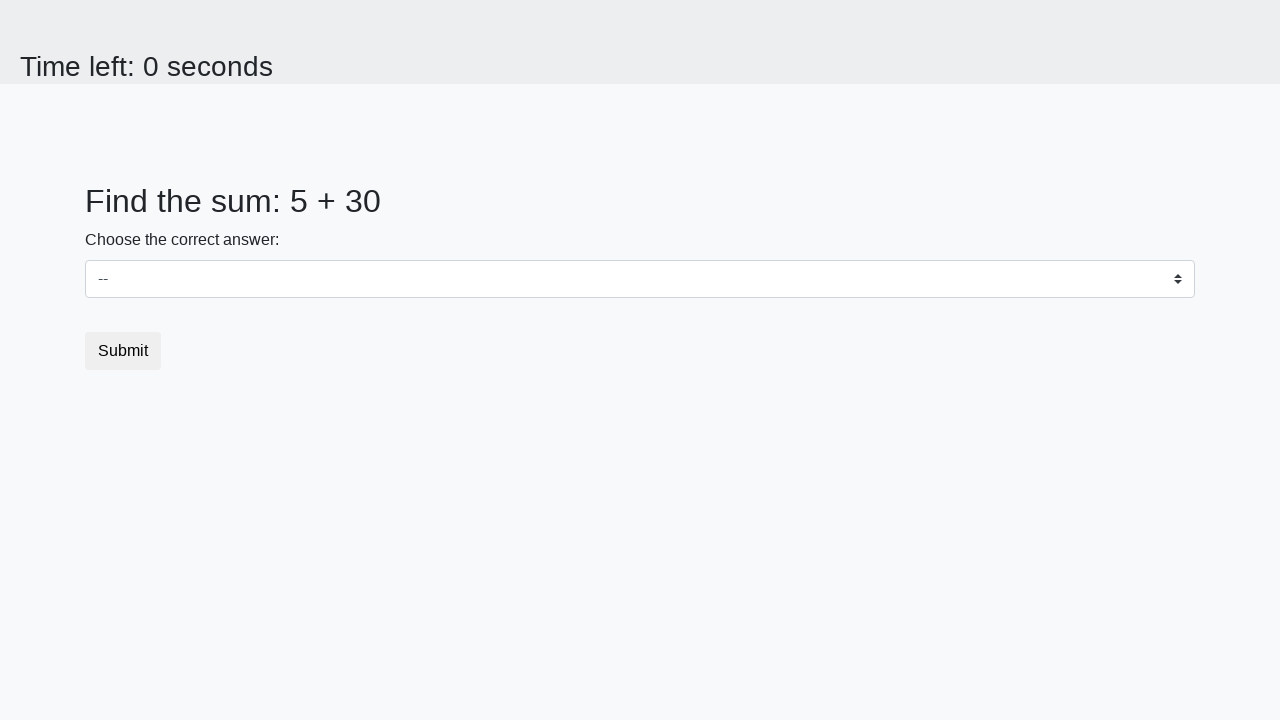

Selected 35 from the dropdown menu on select
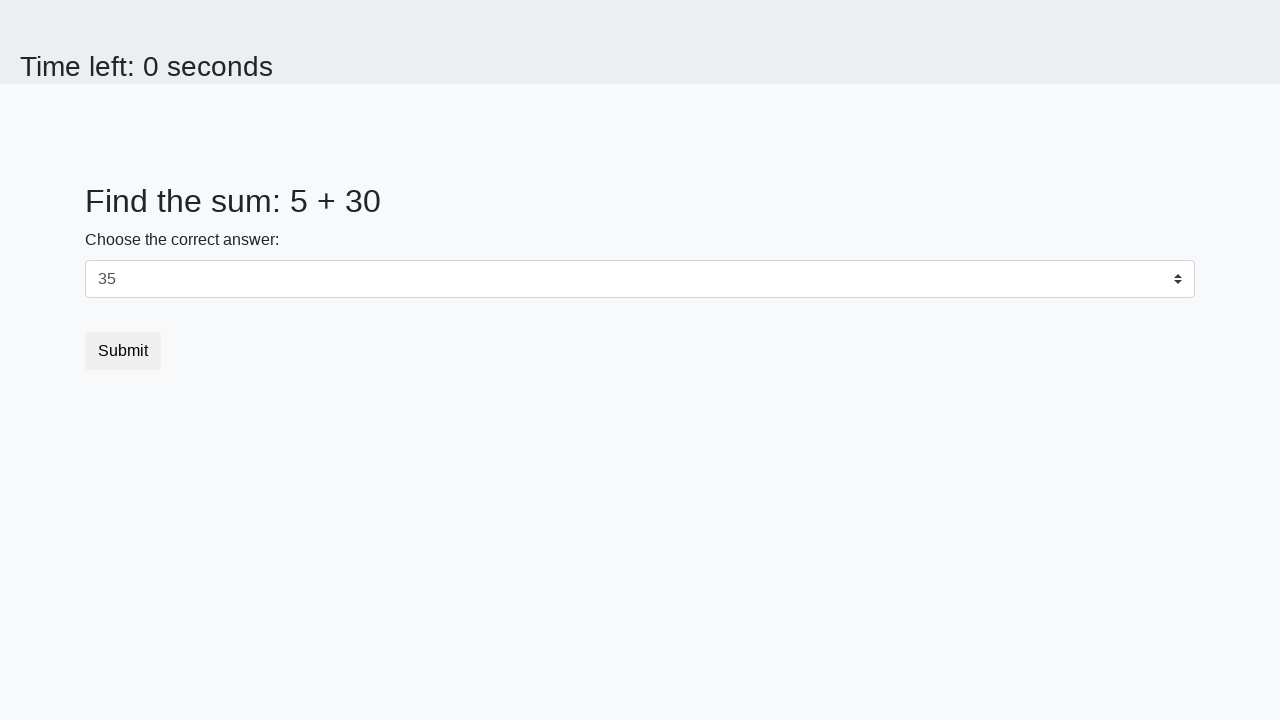

Clicked submit button to submit the form at (123, 351) on button.btn
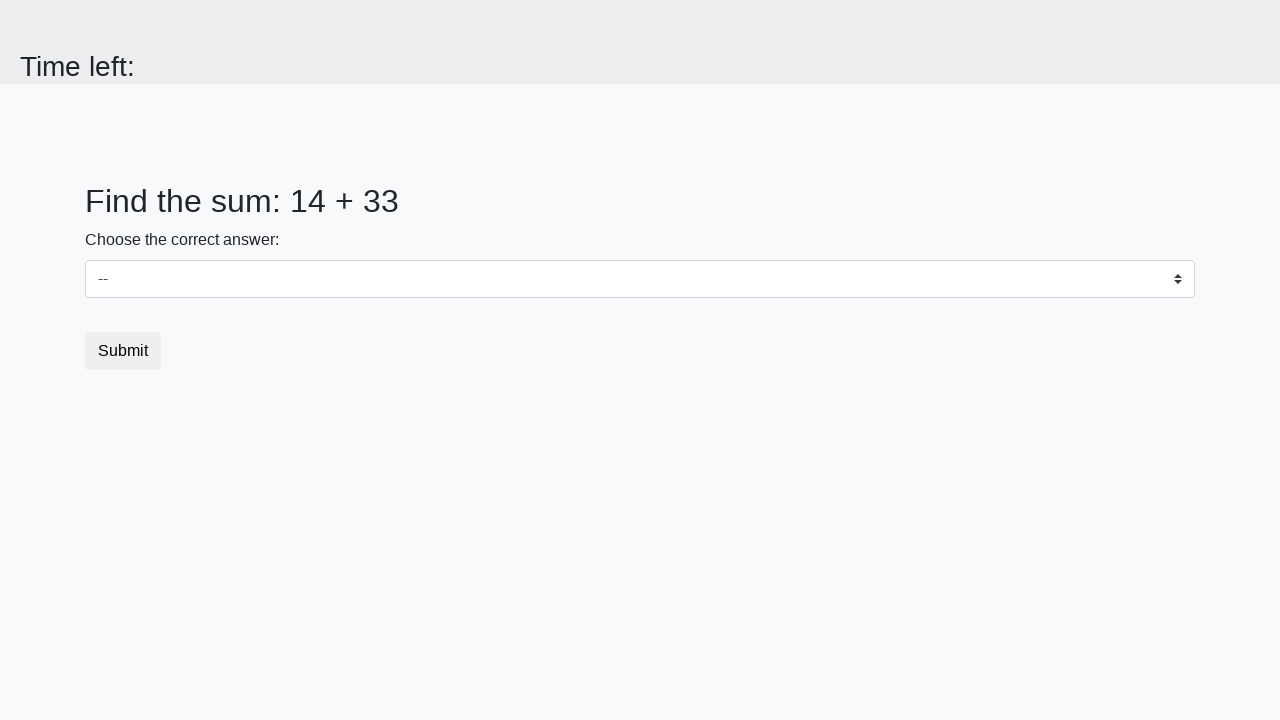

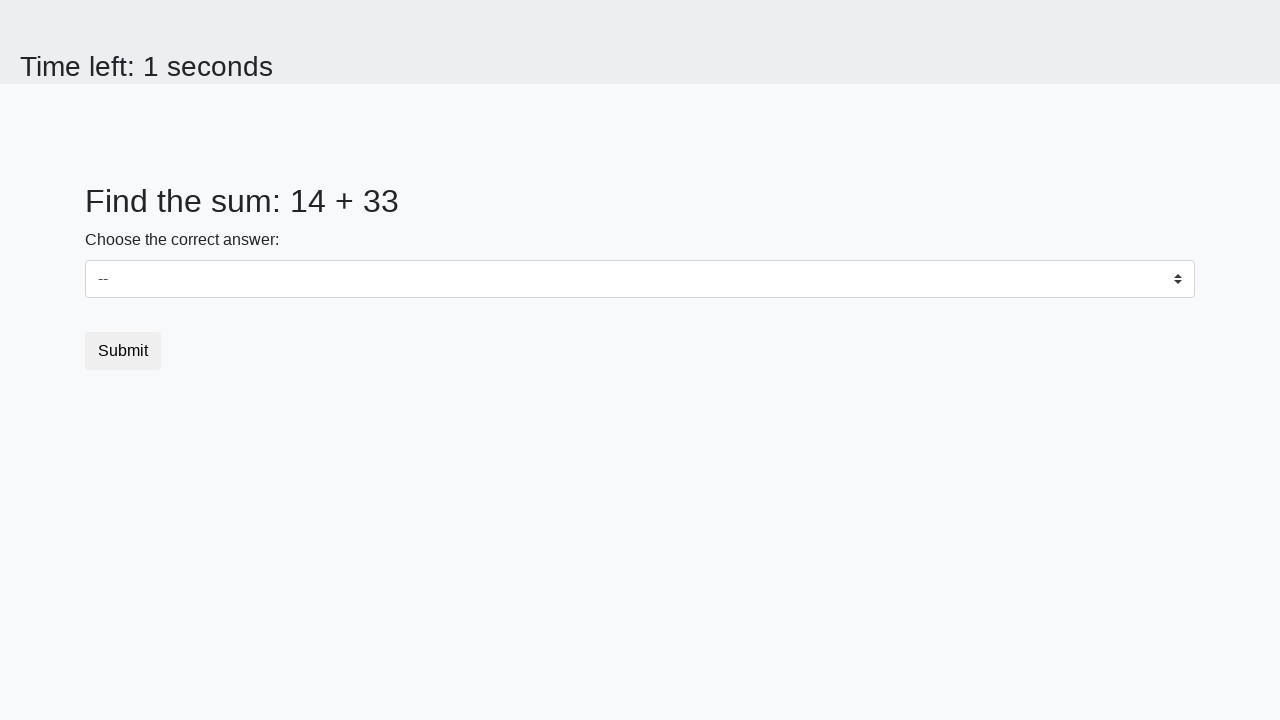